Tests the search functionality by navigating to the search page, entering "python" as the search term, and verifying that all returned results contain "python" in the language name.

Starting URL: https://www.99-bottles-of-beer.net/

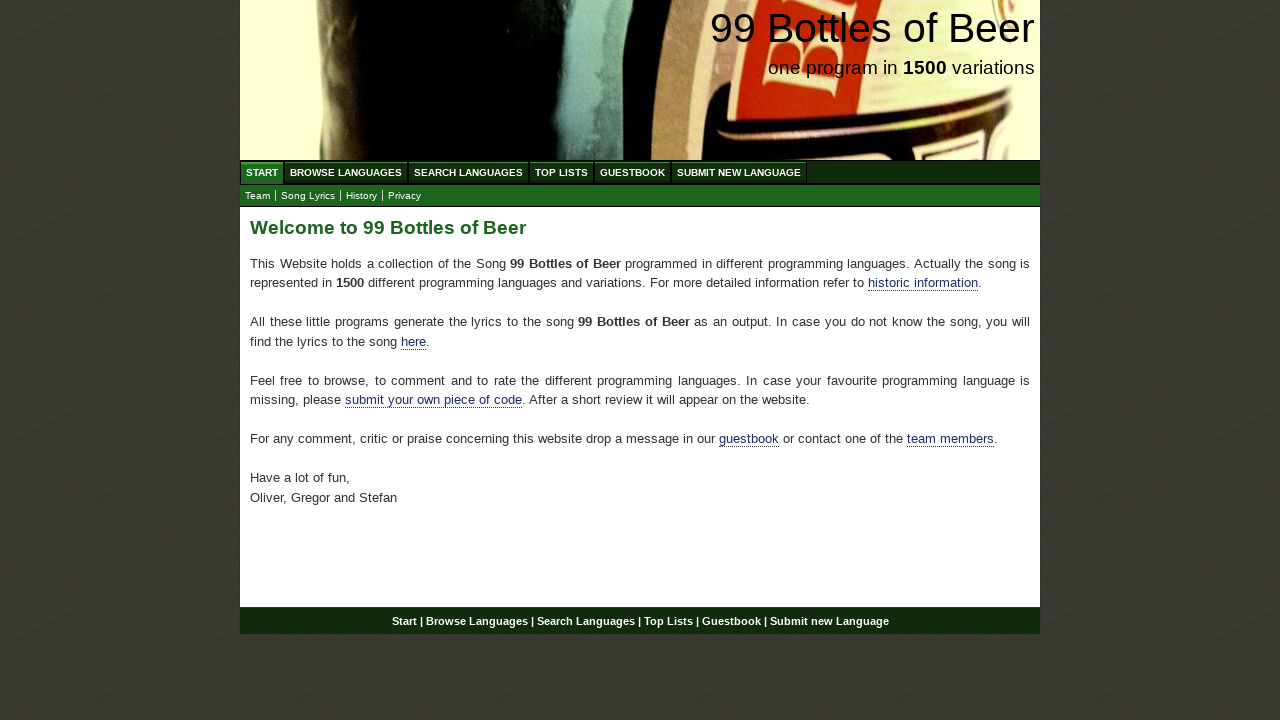

Clicked on Search Languages menu item at (468, 172) on xpath=//ul[@id='menu']/li/a[@href='/search.html']
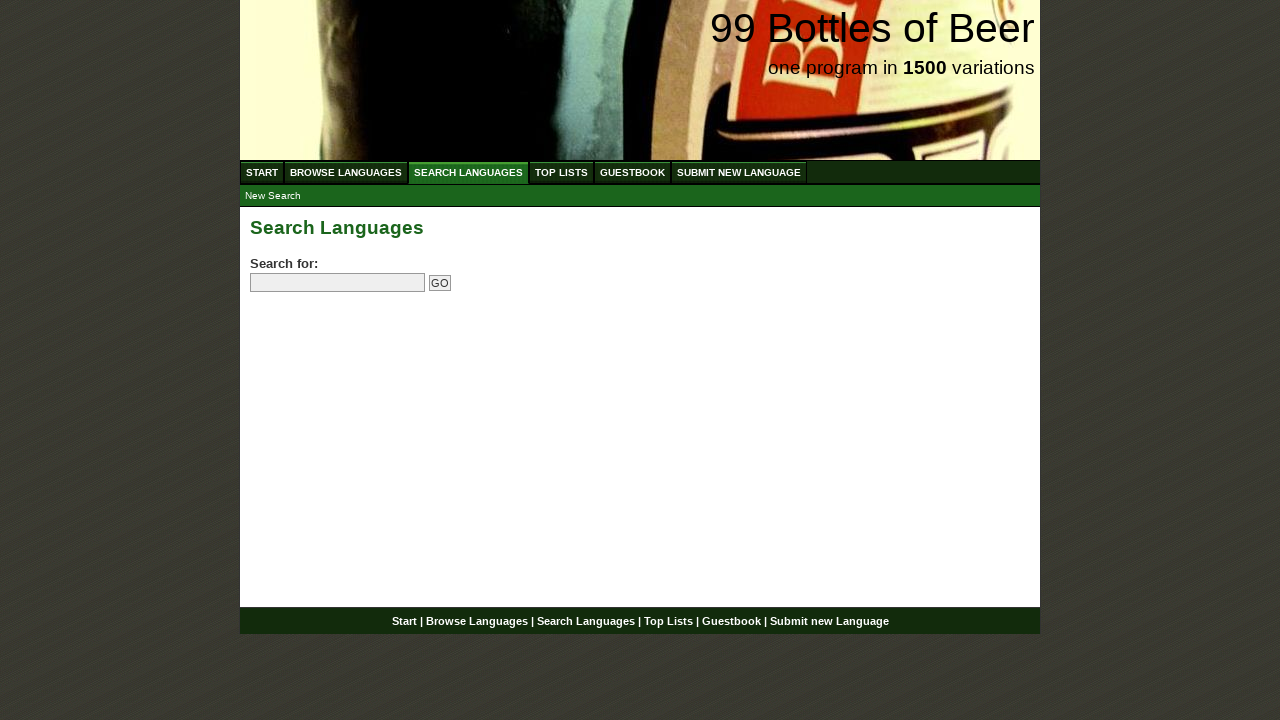

Clicked on search input field at (338, 283) on input[name='search']
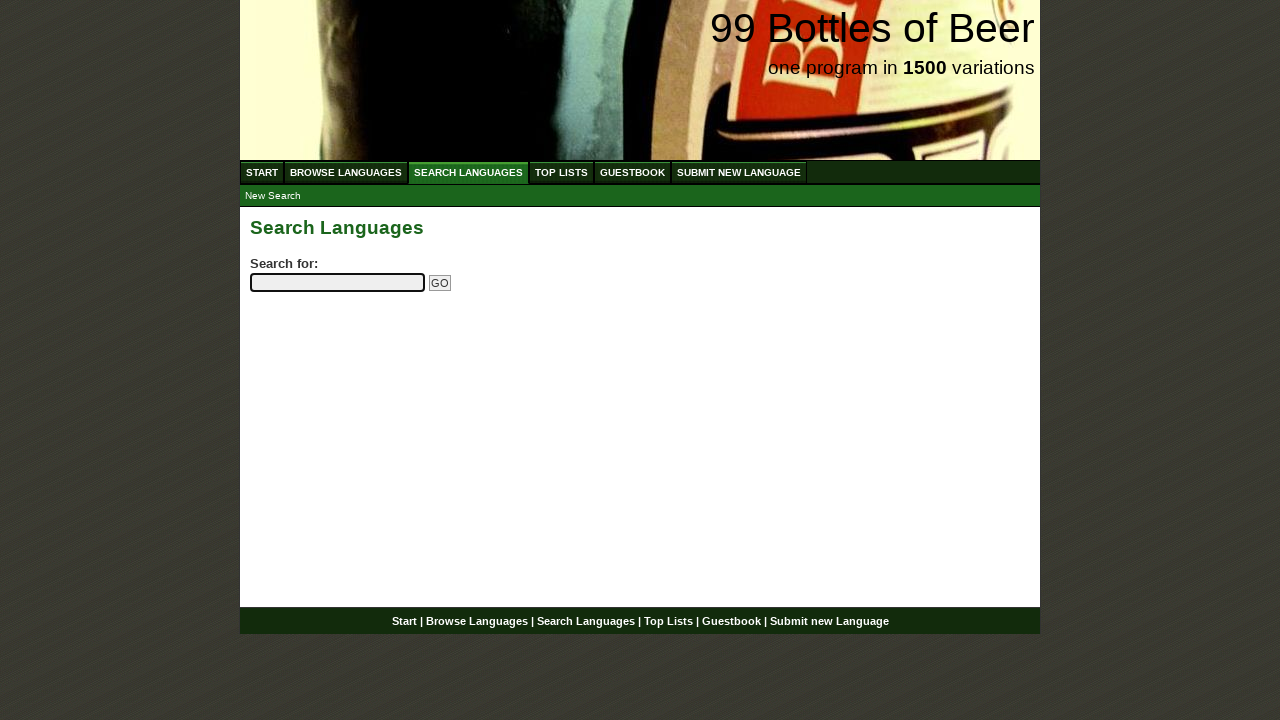

Entered 'python' in search field on input[name='search']
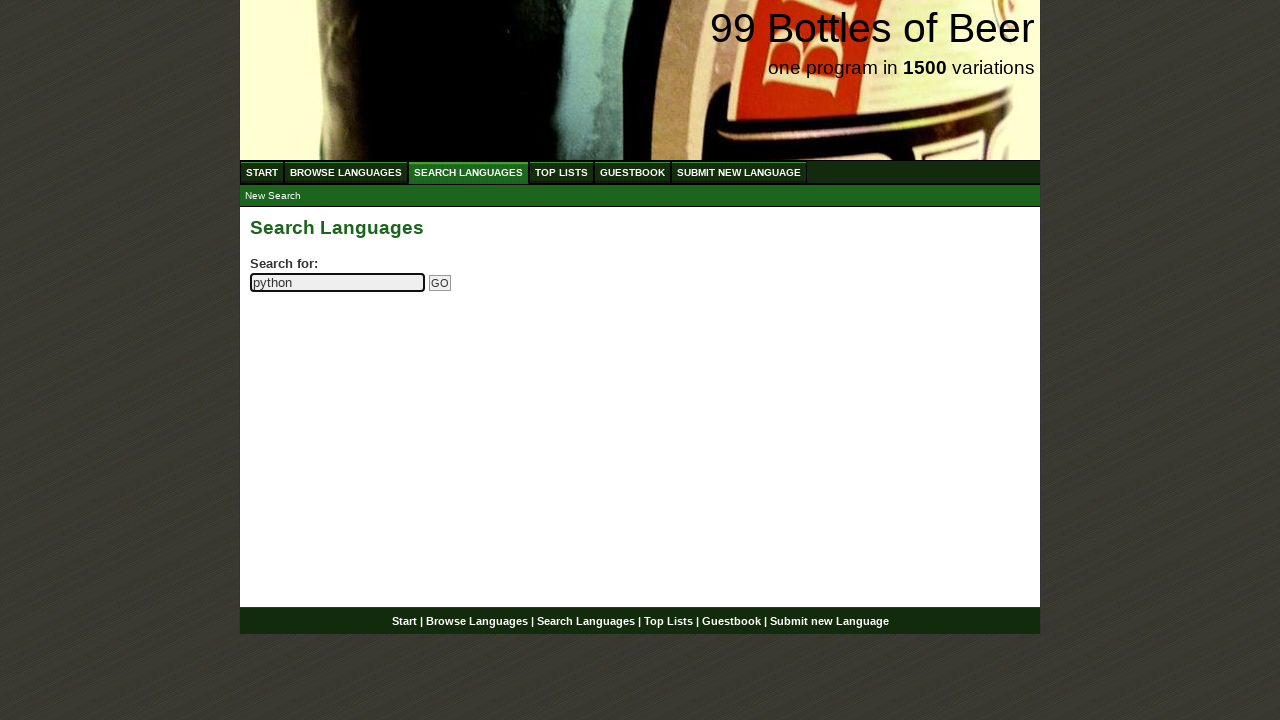

Clicked search submit button at (440, 283) on input[name='submitsearch']
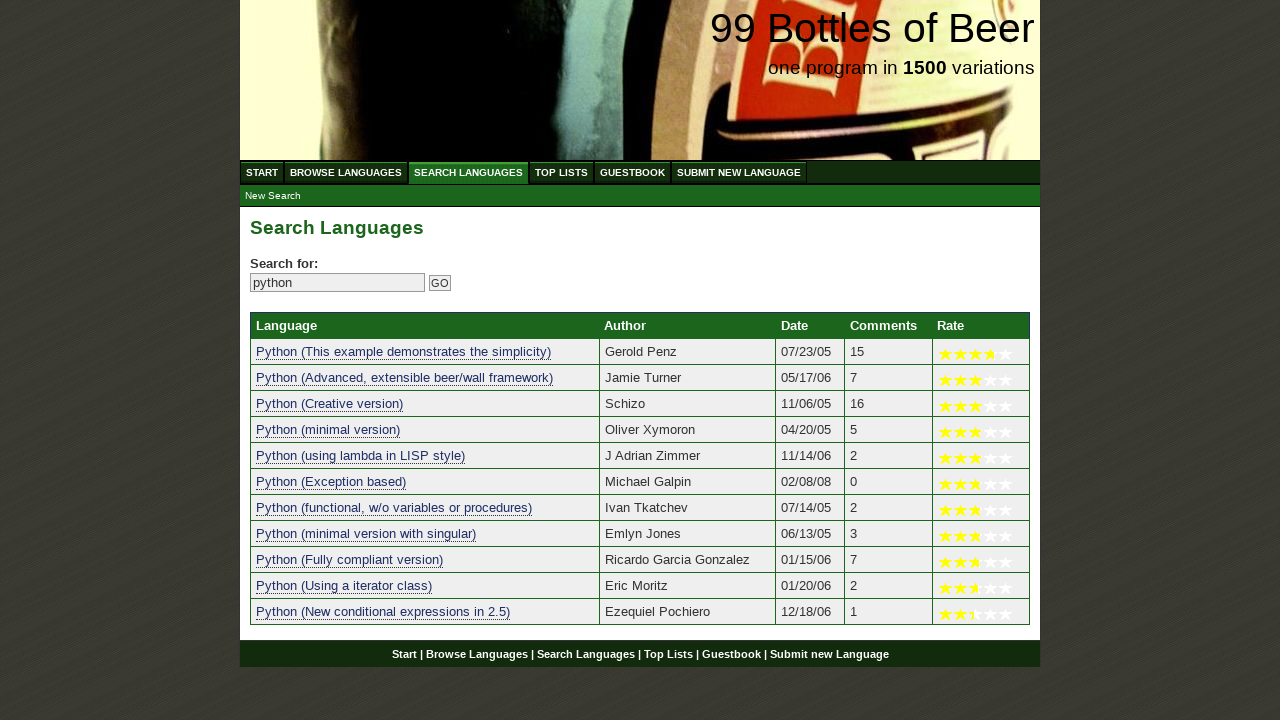

Search results table loaded
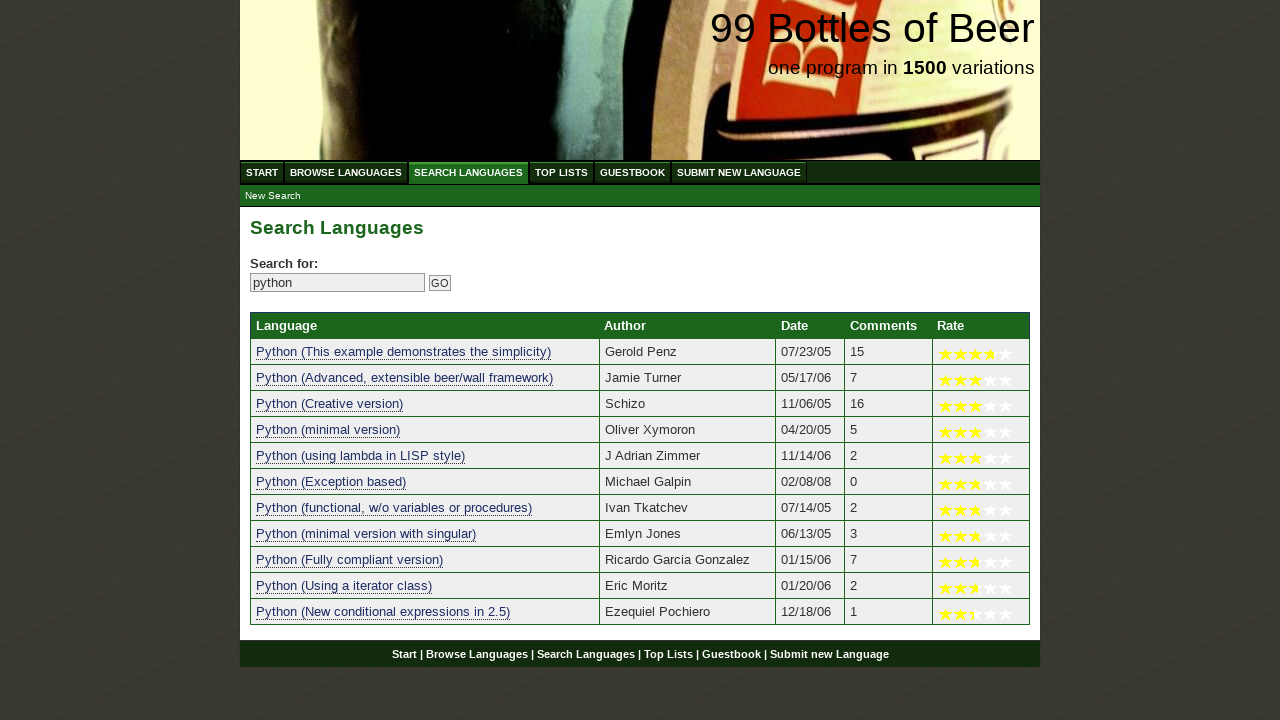

Retrieved all language result elements
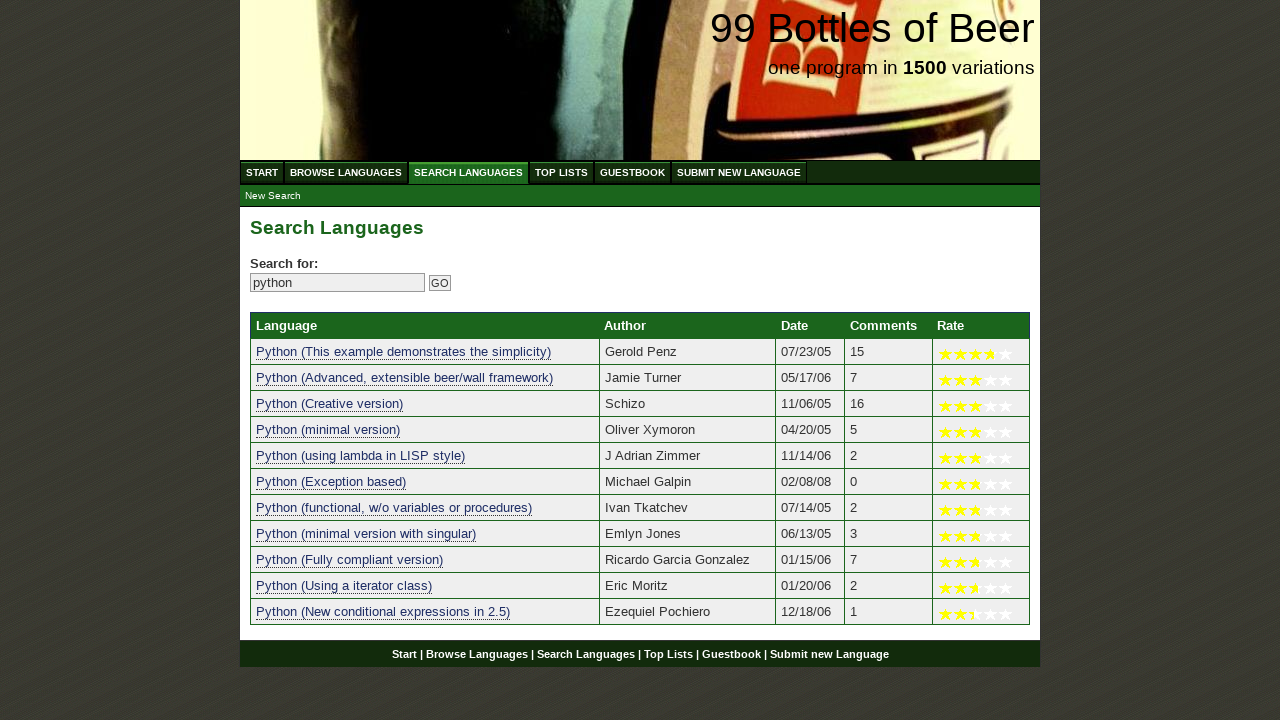

Verified that search returned at least one result
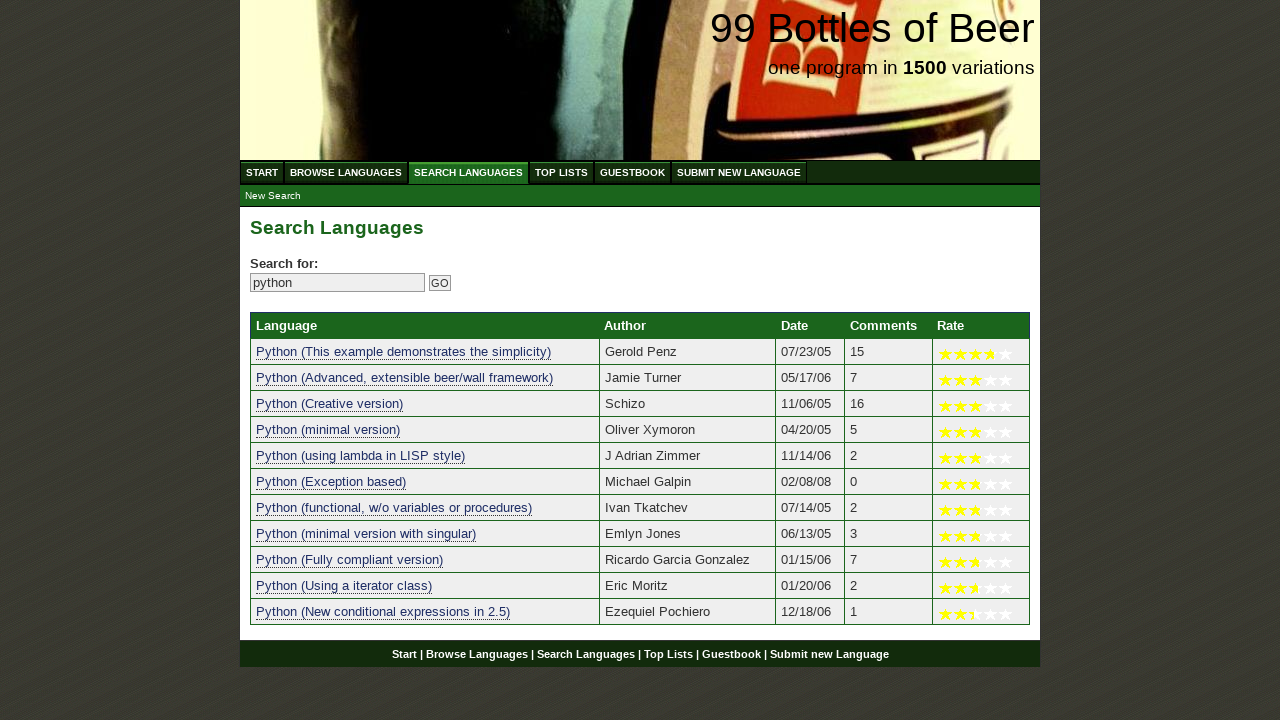

Verified search result 'Python (This example demonstrates the simplicity)' contains 'python'
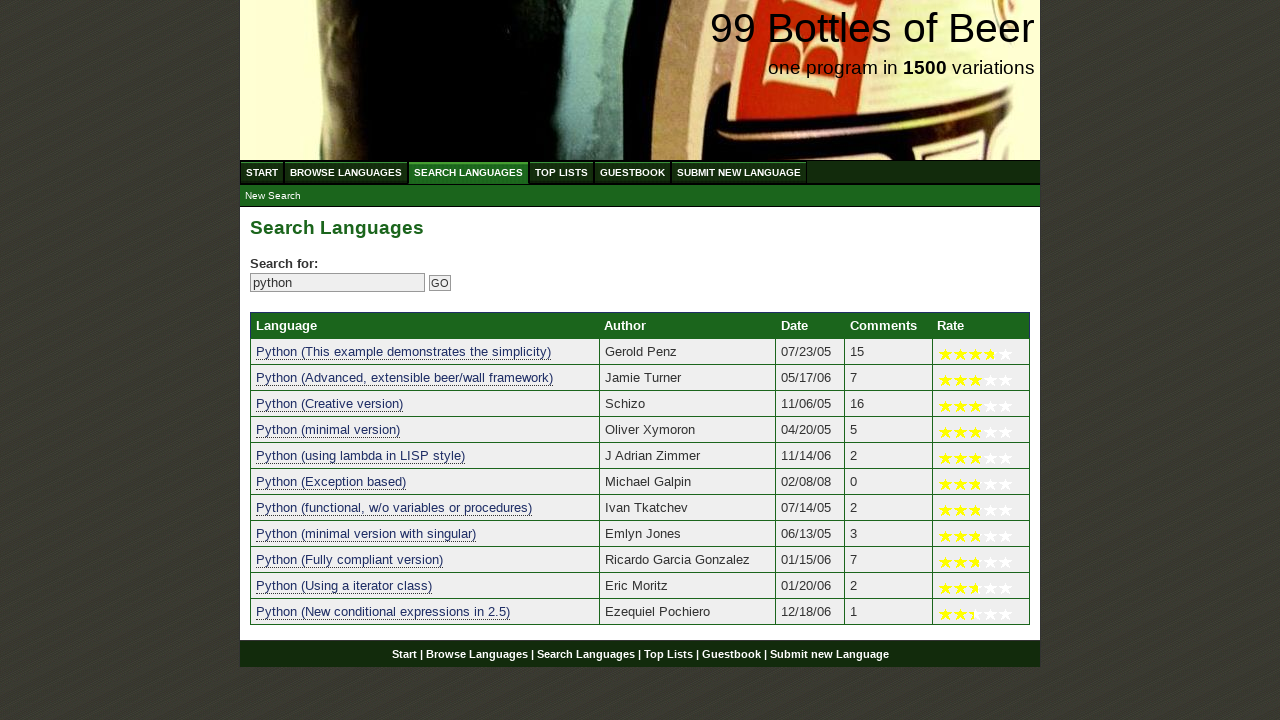

Verified search result 'Python (Advanced, extensible beer/wall framework)' contains 'python'
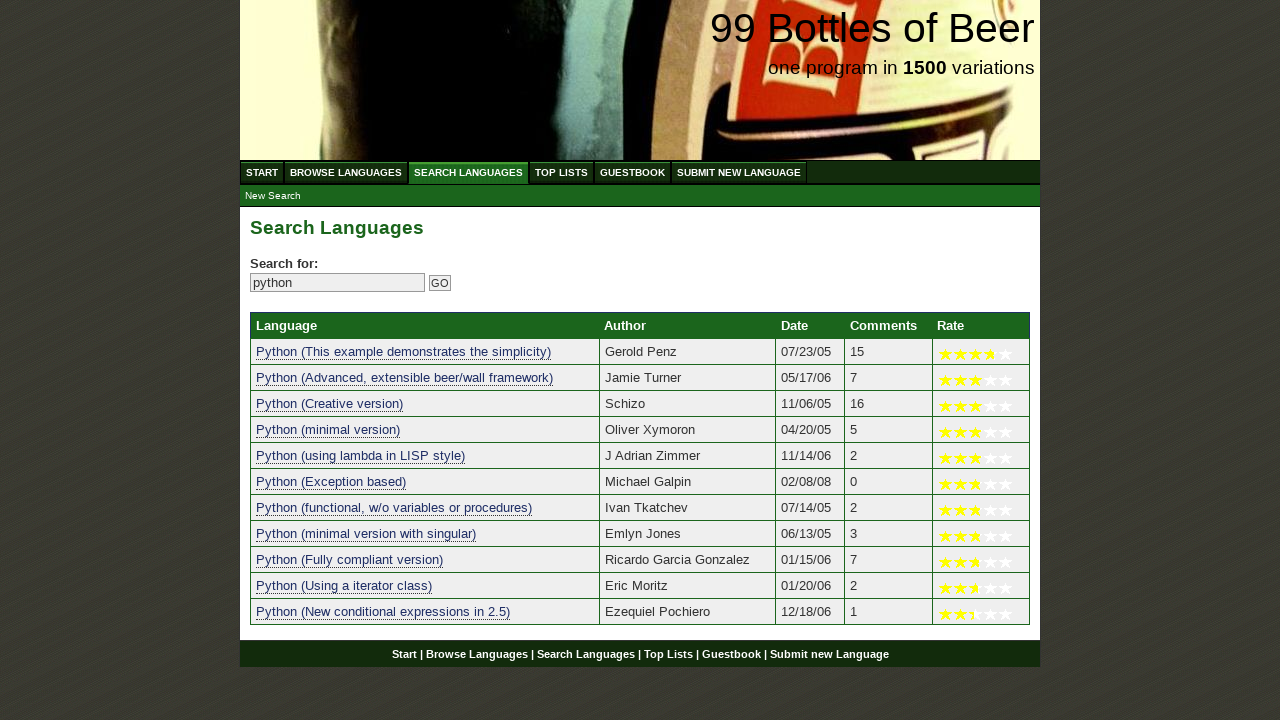

Verified search result 'Python (Creative version)' contains 'python'
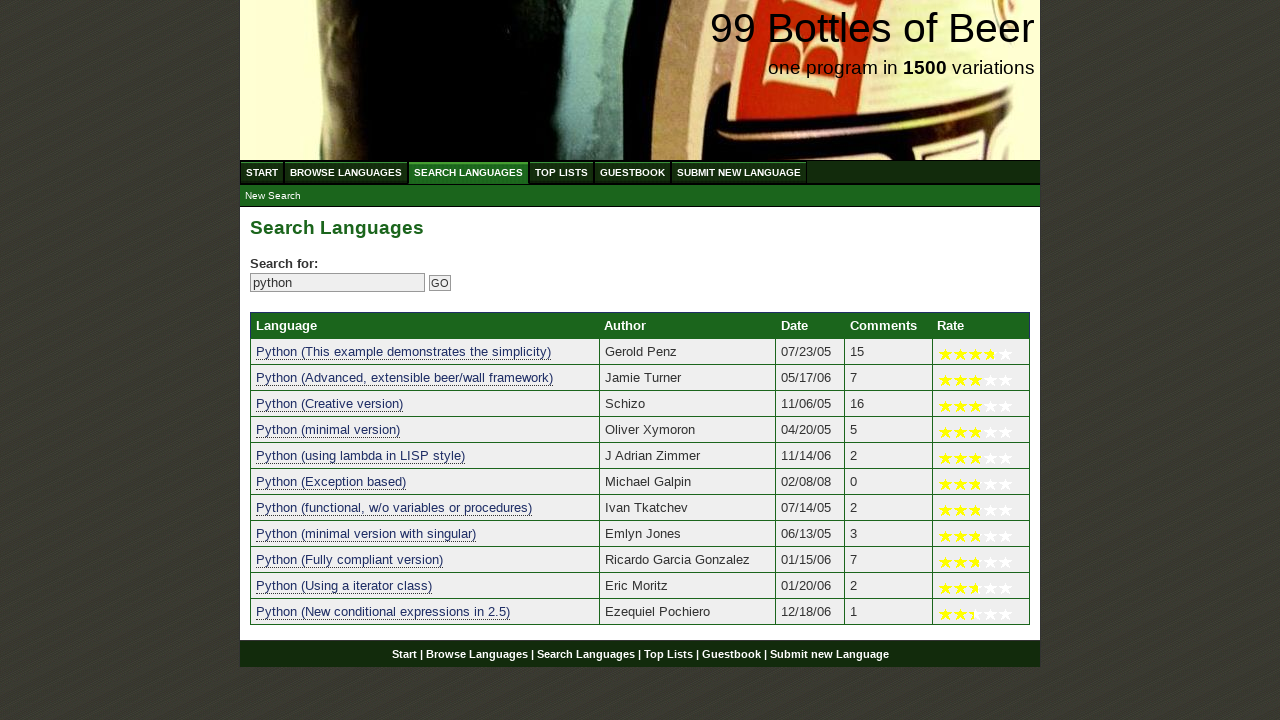

Verified search result 'Python (minimal version)' contains 'python'
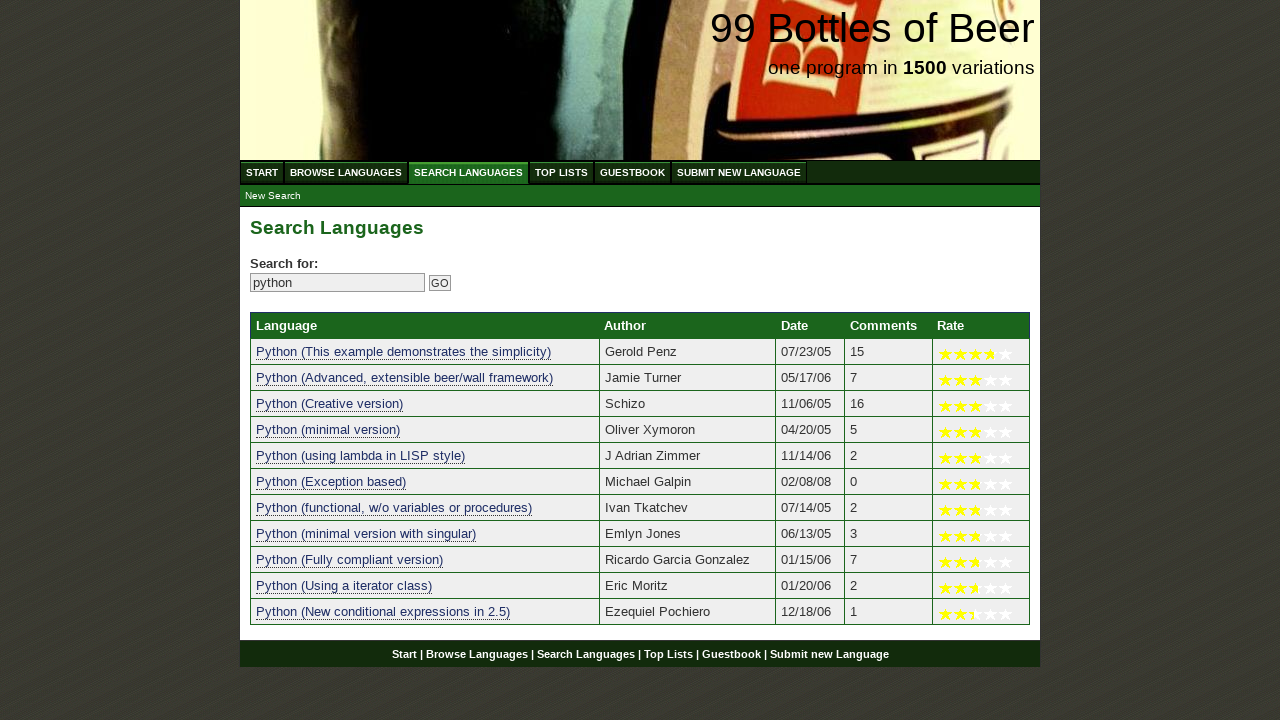

Verified search result 'Python (using lambda in LISP style)' contains 'python'
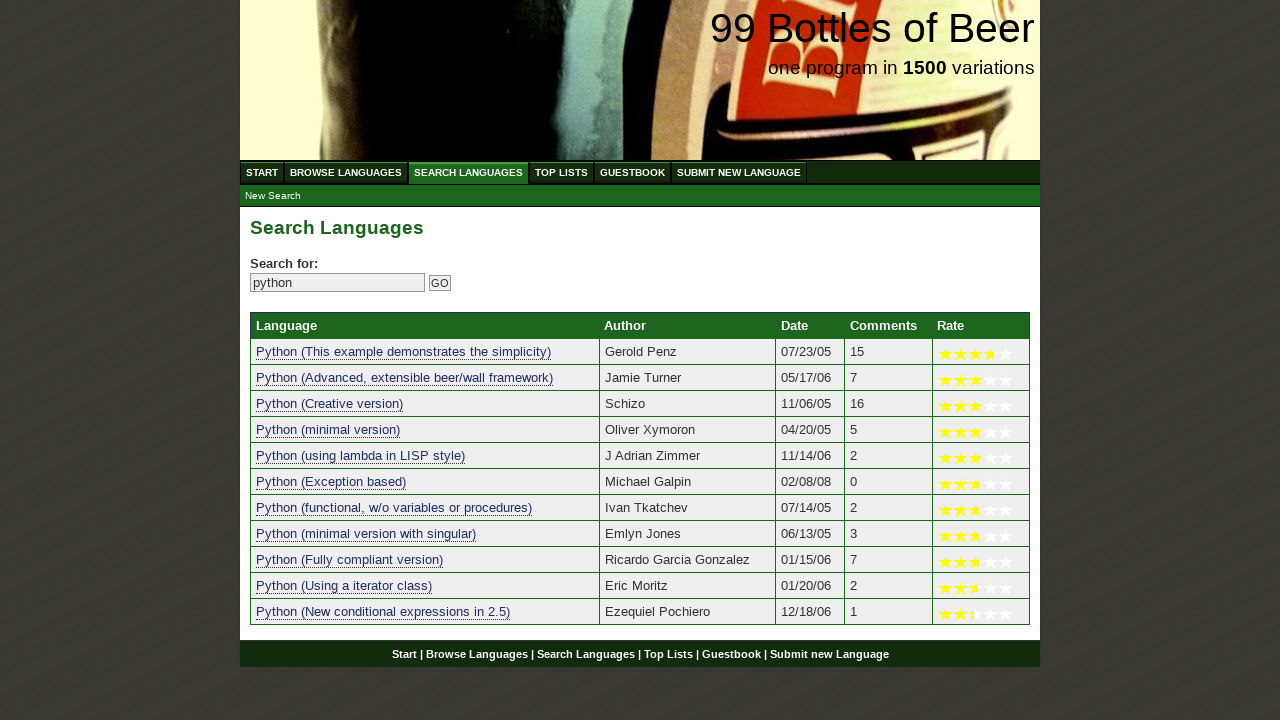

Verified search result 'Python (Exception based)' contains 'python'
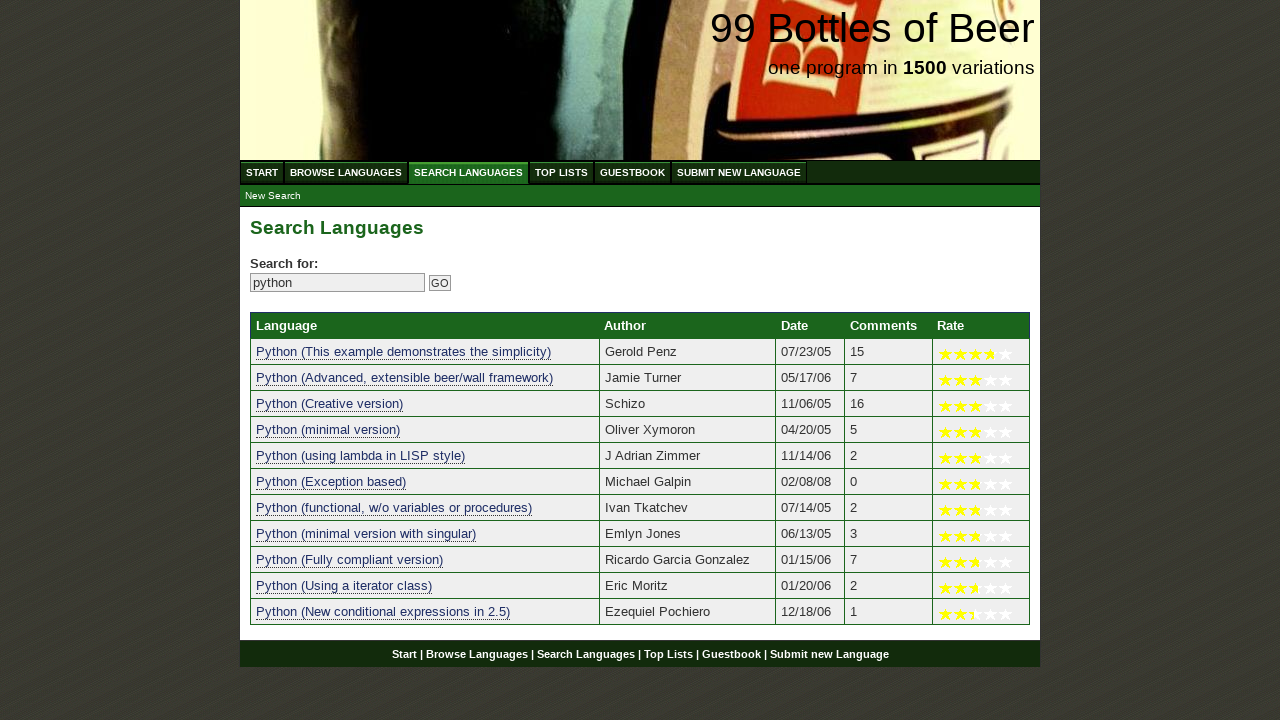

Verified search result 'Python (functional, w/o variables or procedures)' contains 'python'
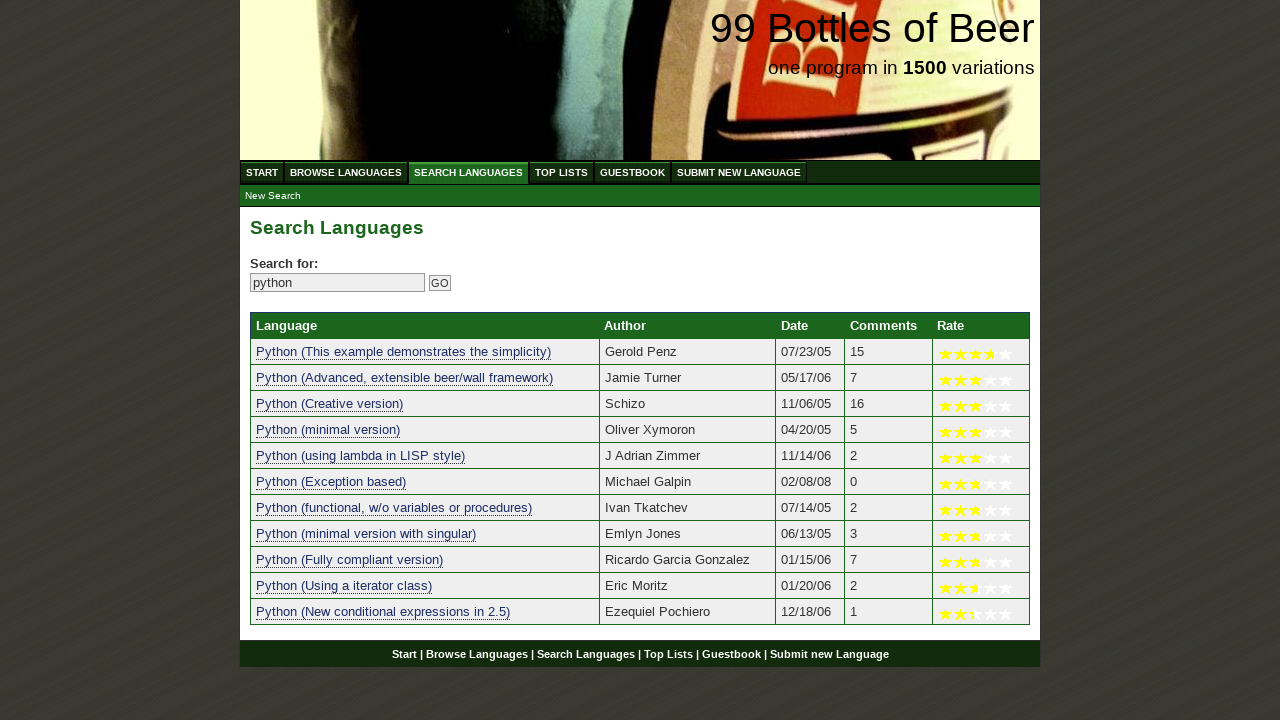

Verified search result 'Python (minimal version with singular)' contains 'python'
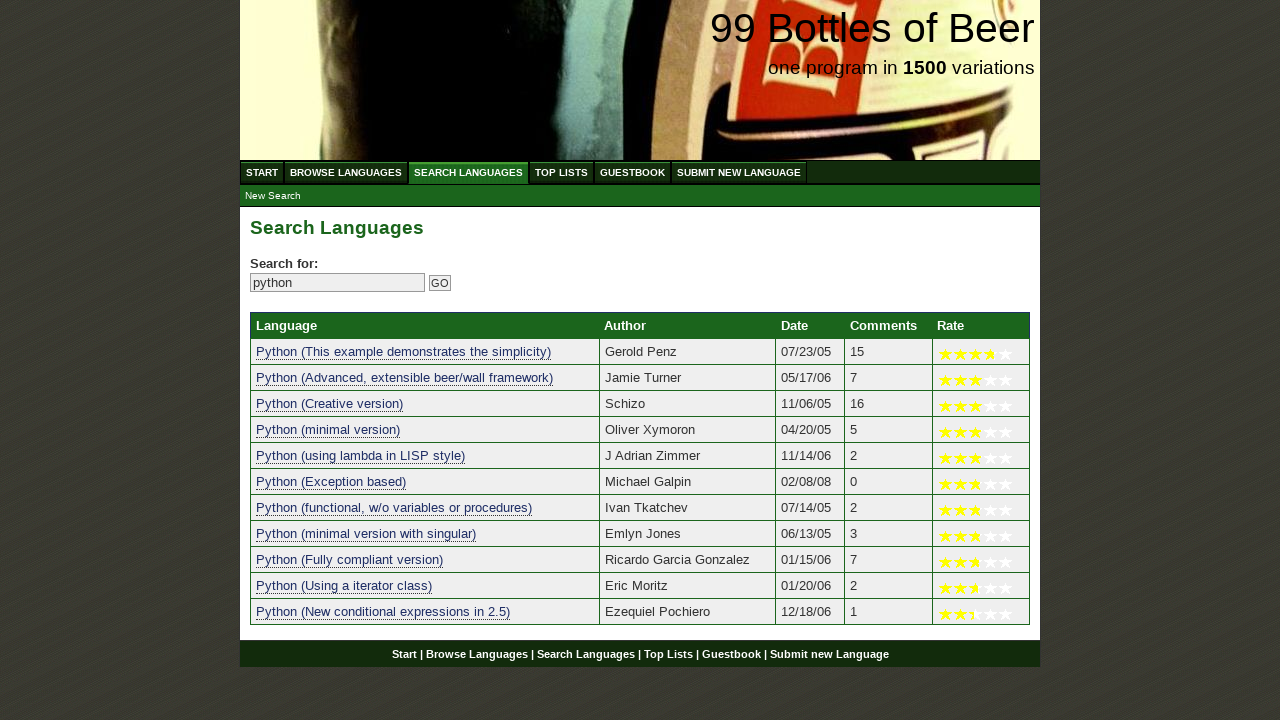

Verified search result 'Python (Fully compliant version)' contains 'python'
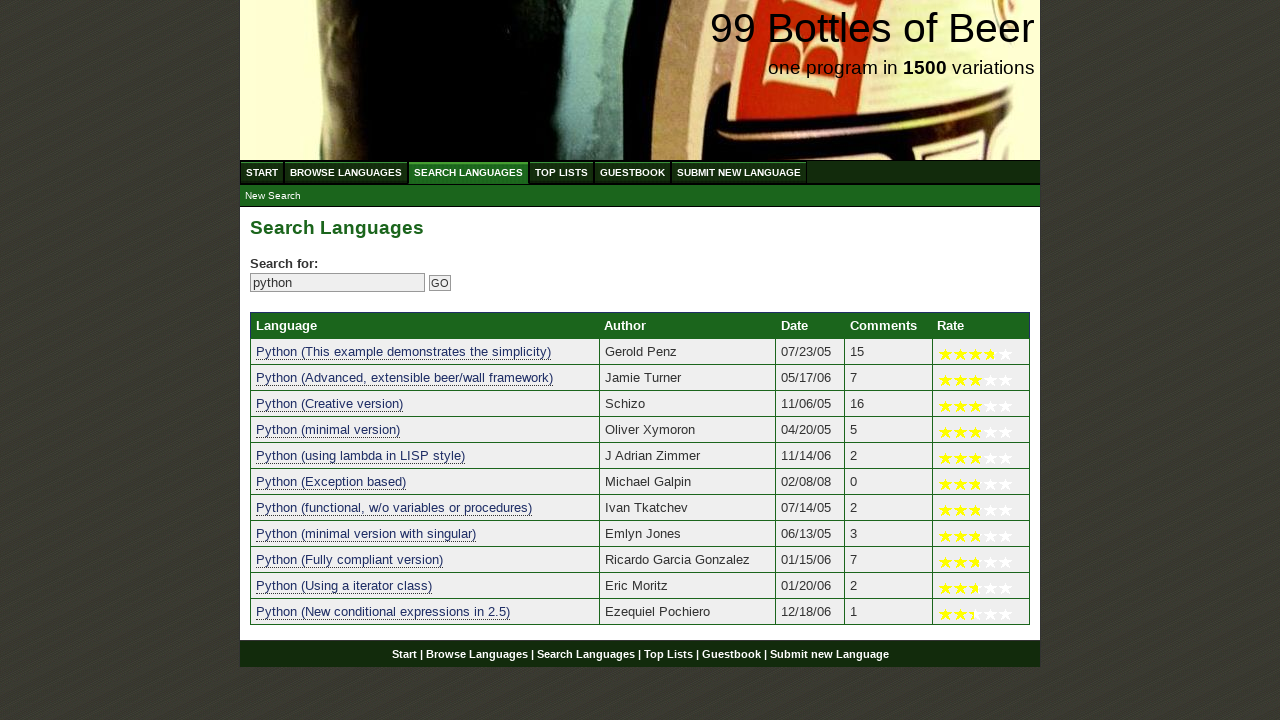

Verified search result 'Python (Using a iterator class)' contains 'python'
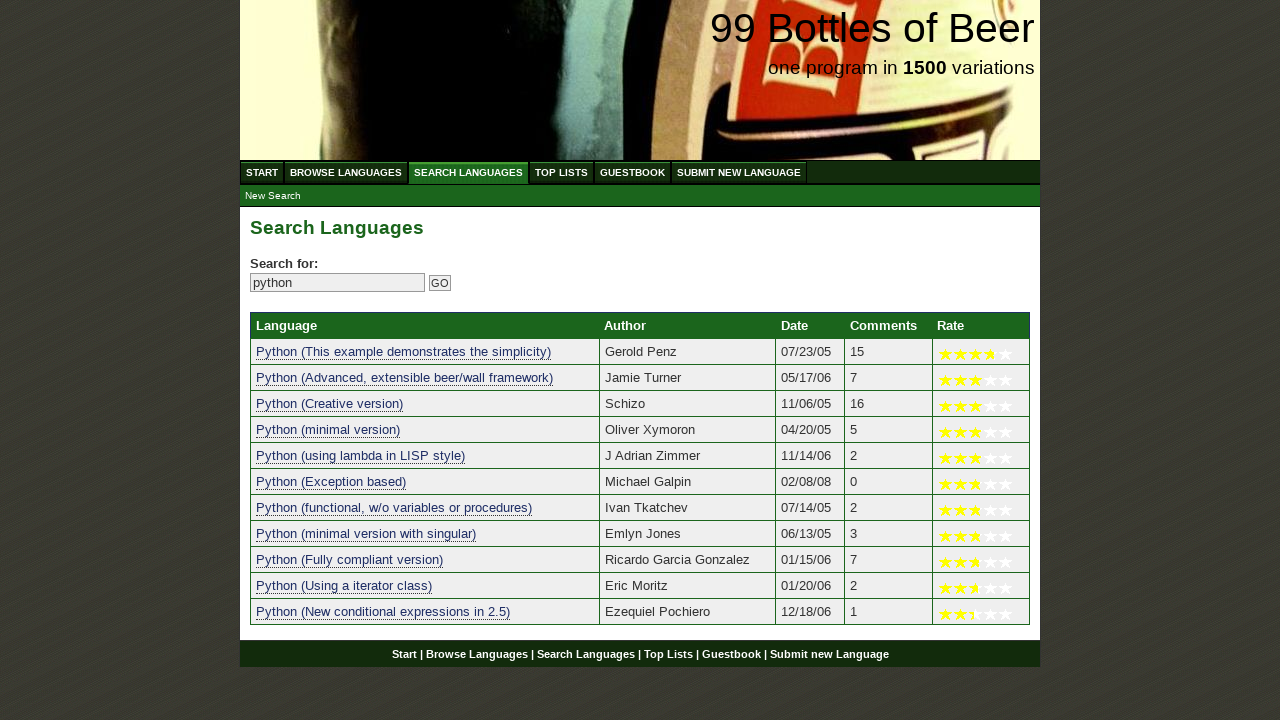

Verified search result 'Python (New conditional expressions in 2.5)' contains 'python'
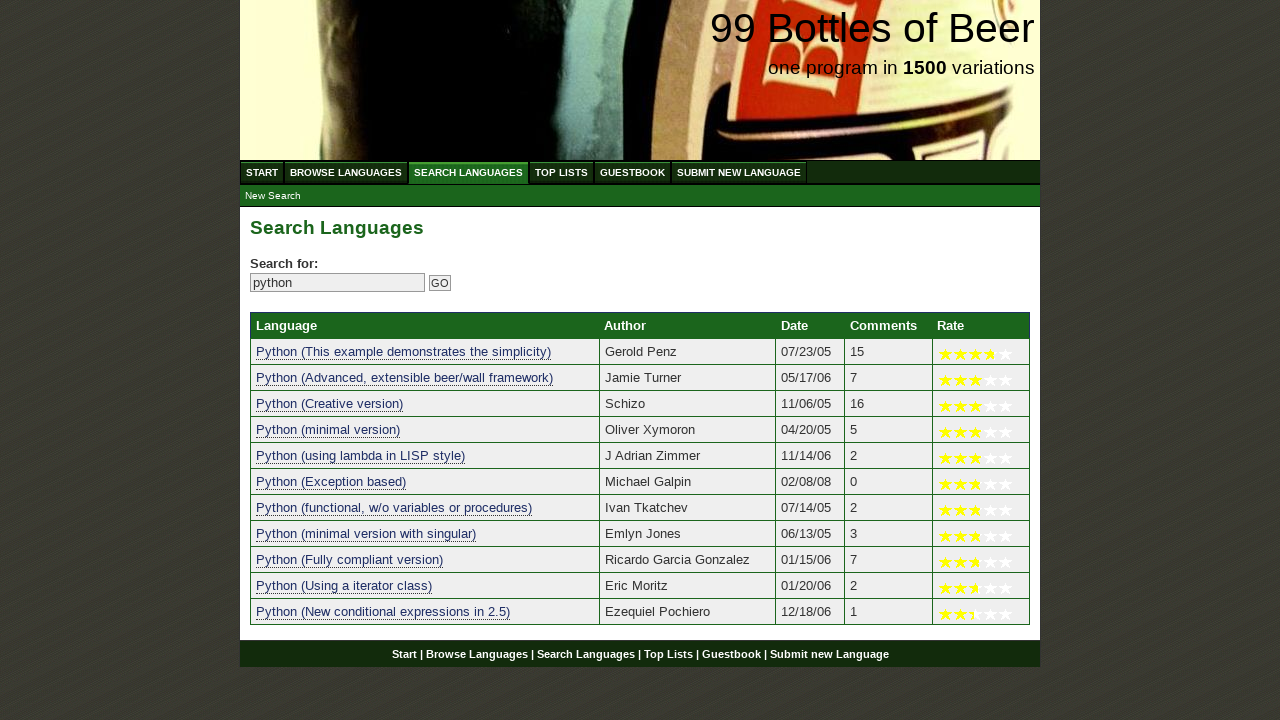

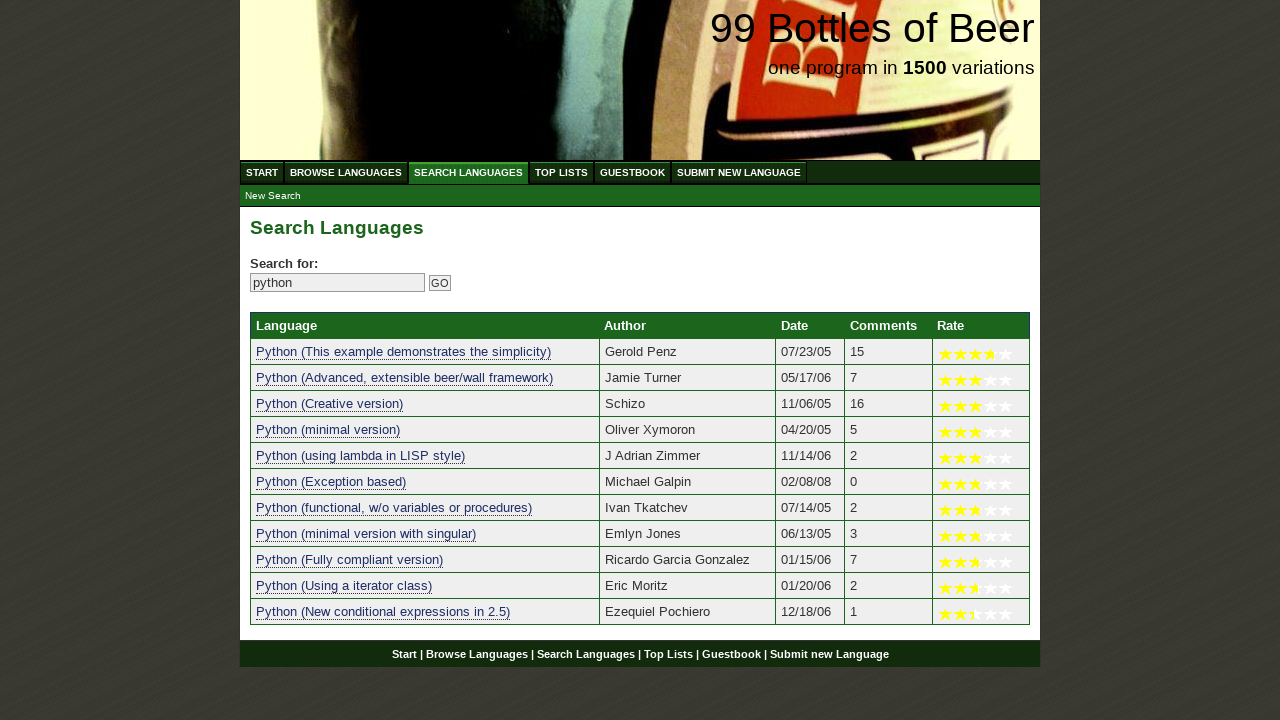